Tests various CSS selector form inputs by filling multiple text fields with different data including profile ID, company name, feedback, email, and other information

Starting URL: https://syntaxprojects.com/cssSelector.php

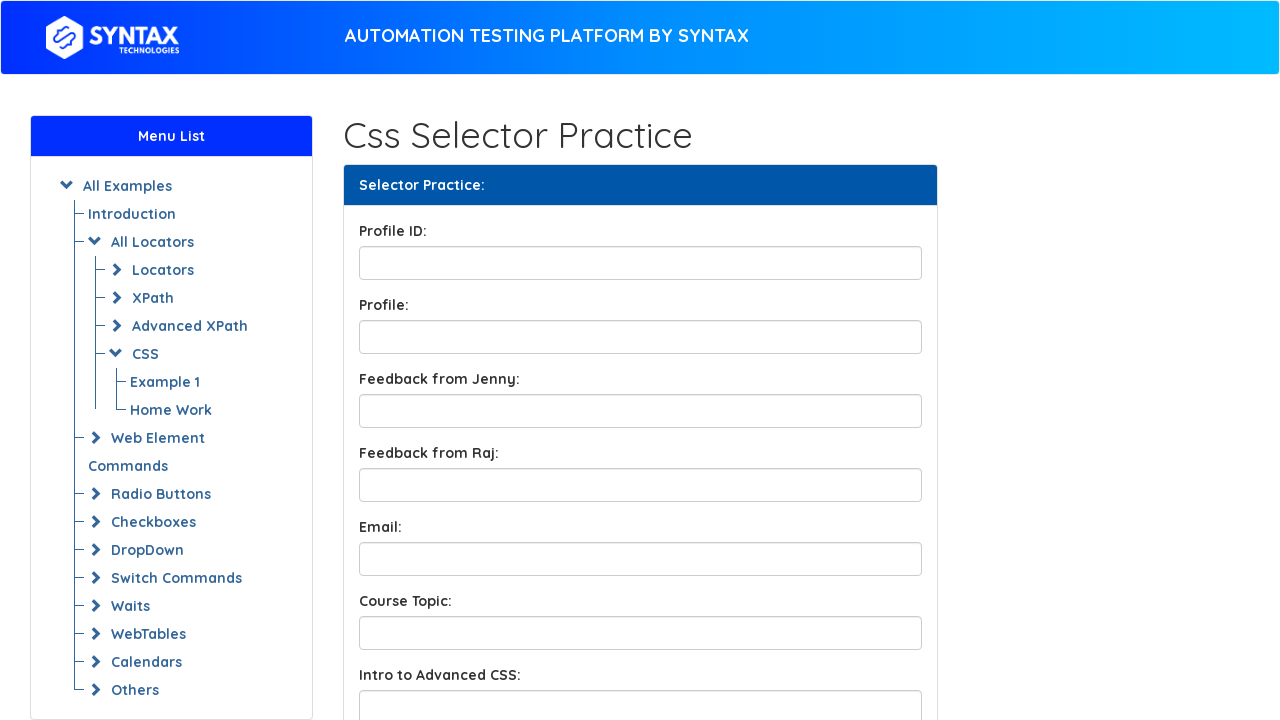

Filled profile ID field with '12344321' on input[id='profileID']
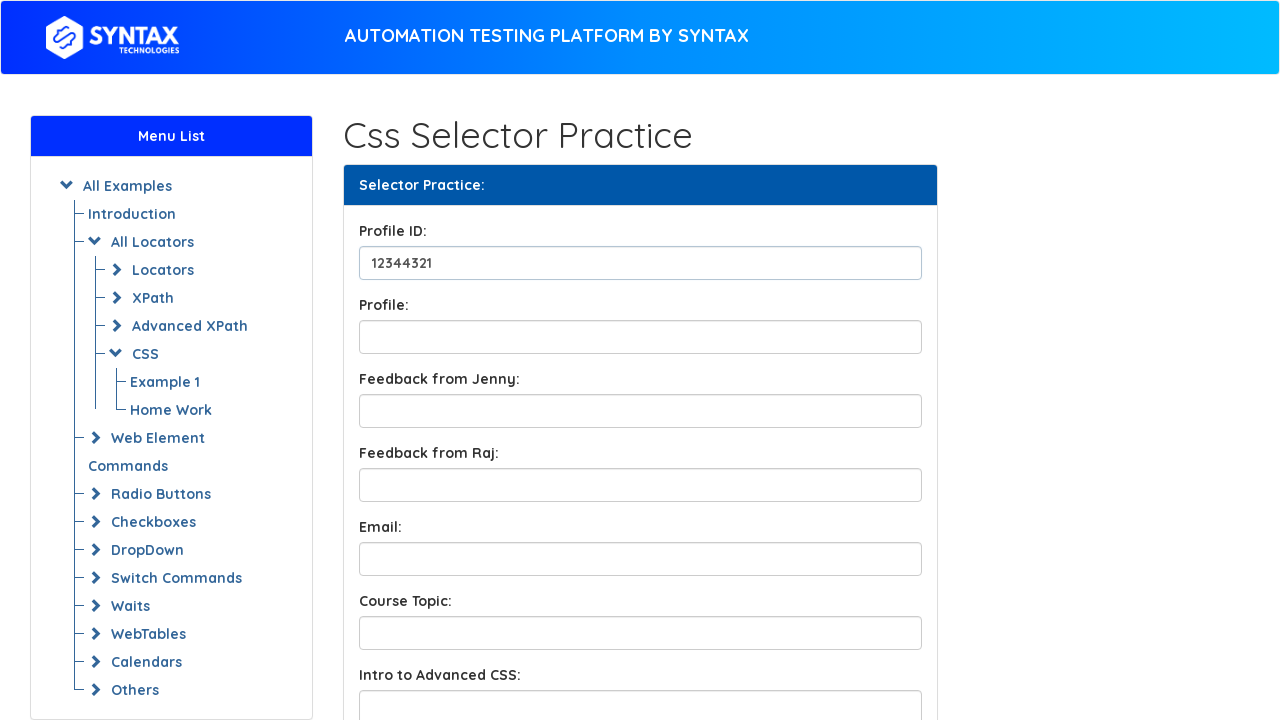

Filled profile box field with 'New company' on input#profileBox
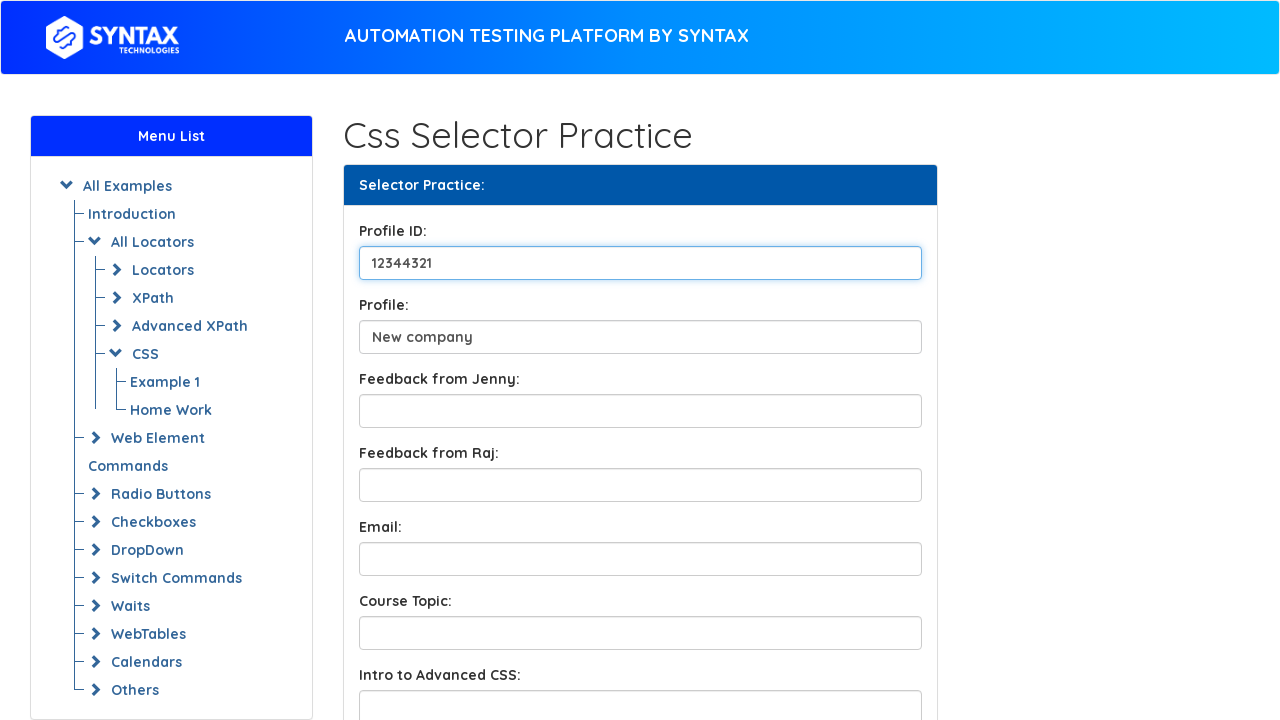

Filled feedback field with 'New company is great' on input[id='feedback']
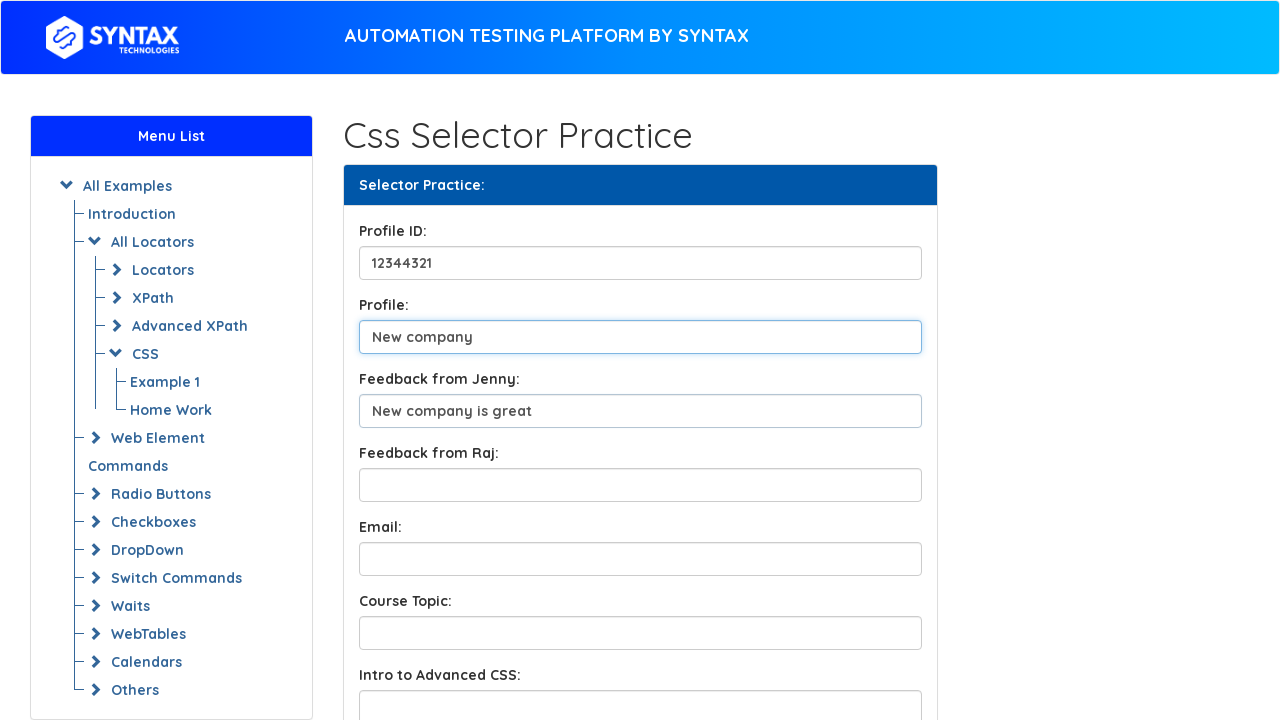

Filled second feedback box with 'Highly recommended. R' on input.form-control.feedbackBox2
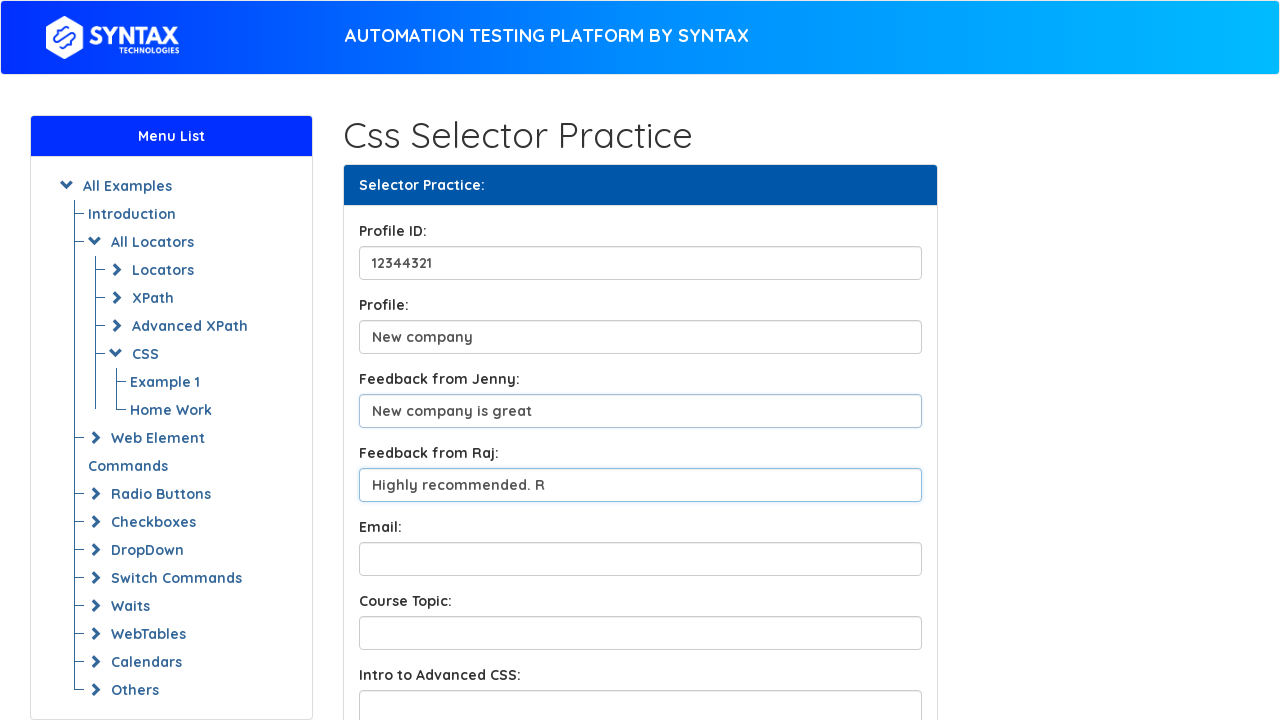

Filled email field with 'Whoareyou123@gmail.com' on input[name='email']
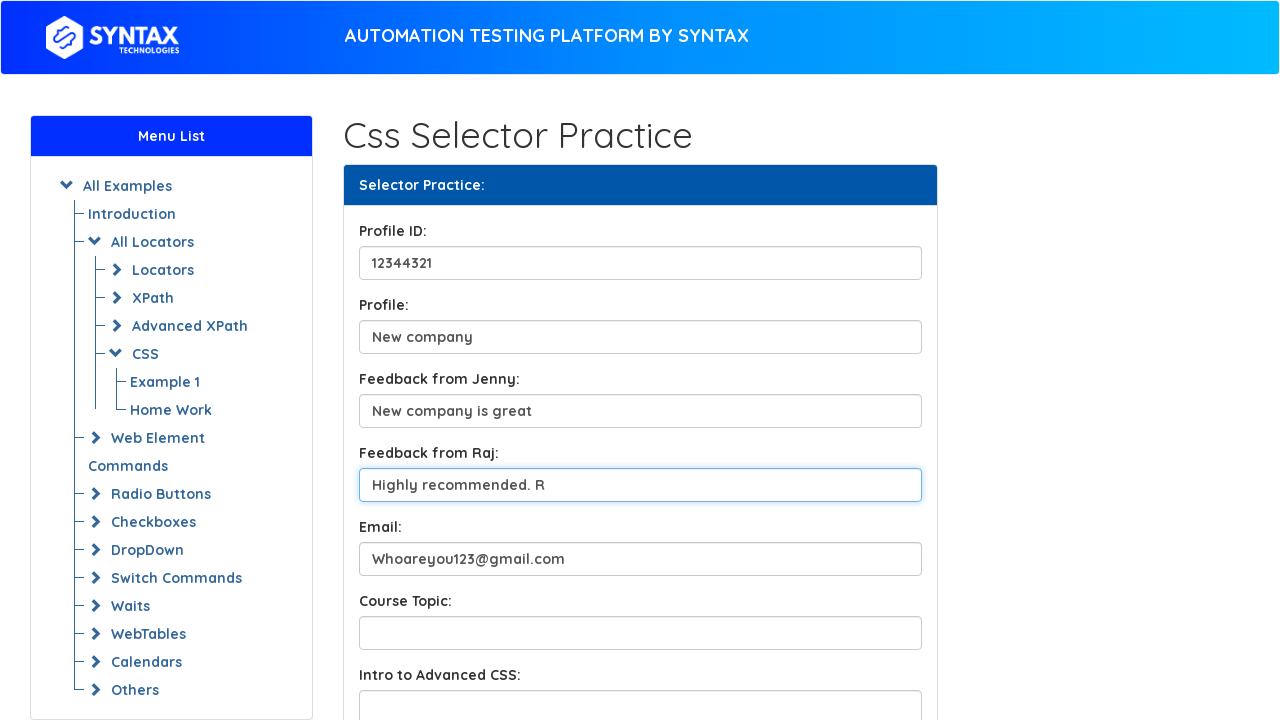

Filled topic field with 'selenium' using partial attribute match on input[name*='Input']
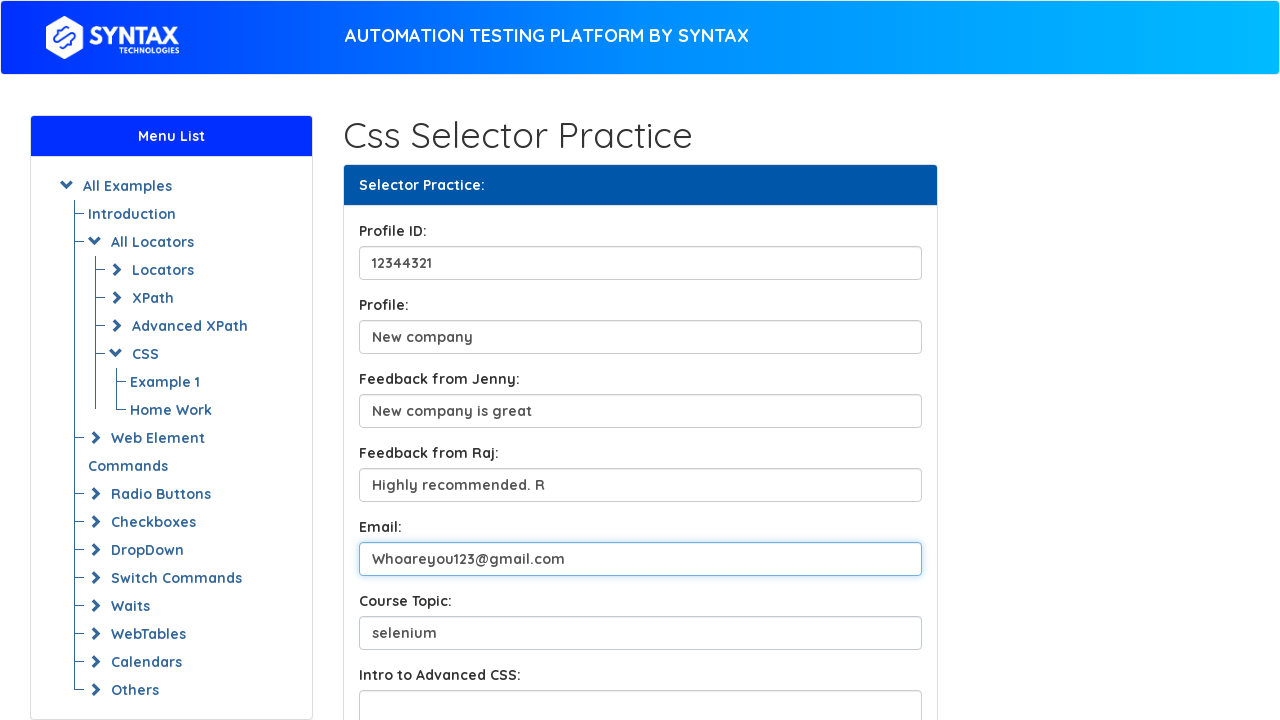

Filled intro field with 'Advanced' using data attribute selector on input[data-starts='introCSSAdv']
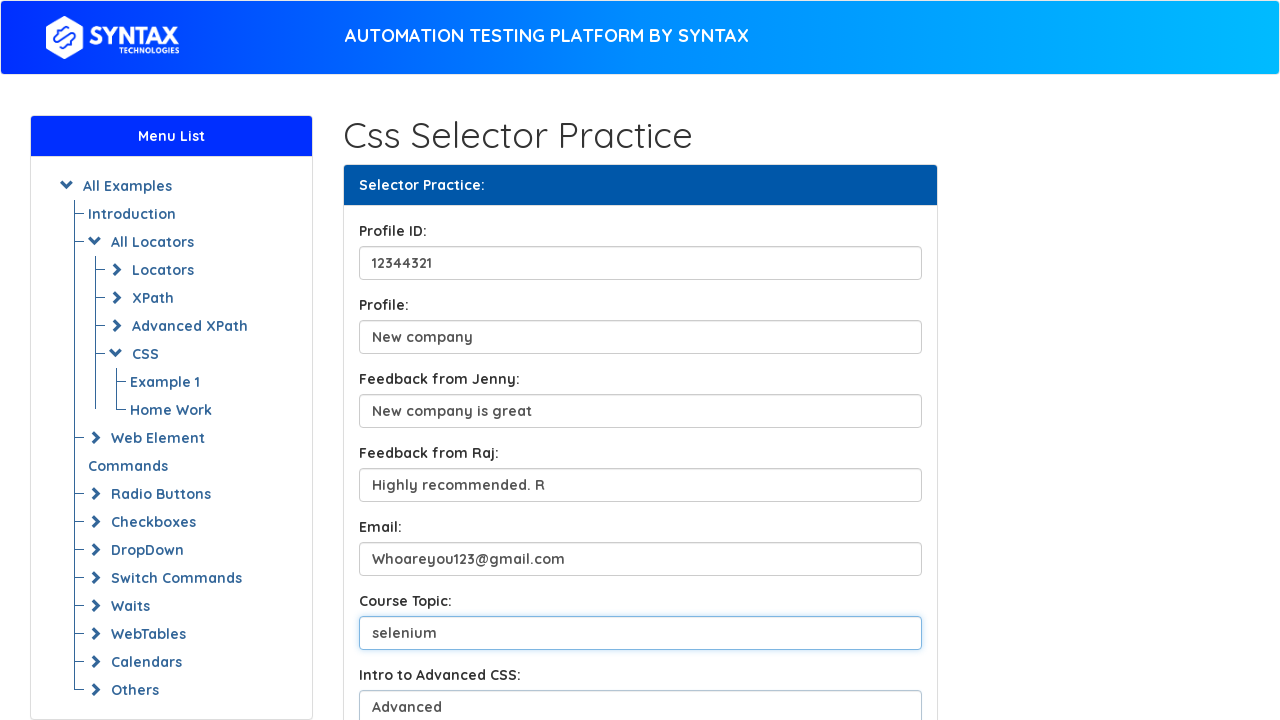

Filled conclusion field with 'Great job!' using partial name match on input[name*='conclusion']
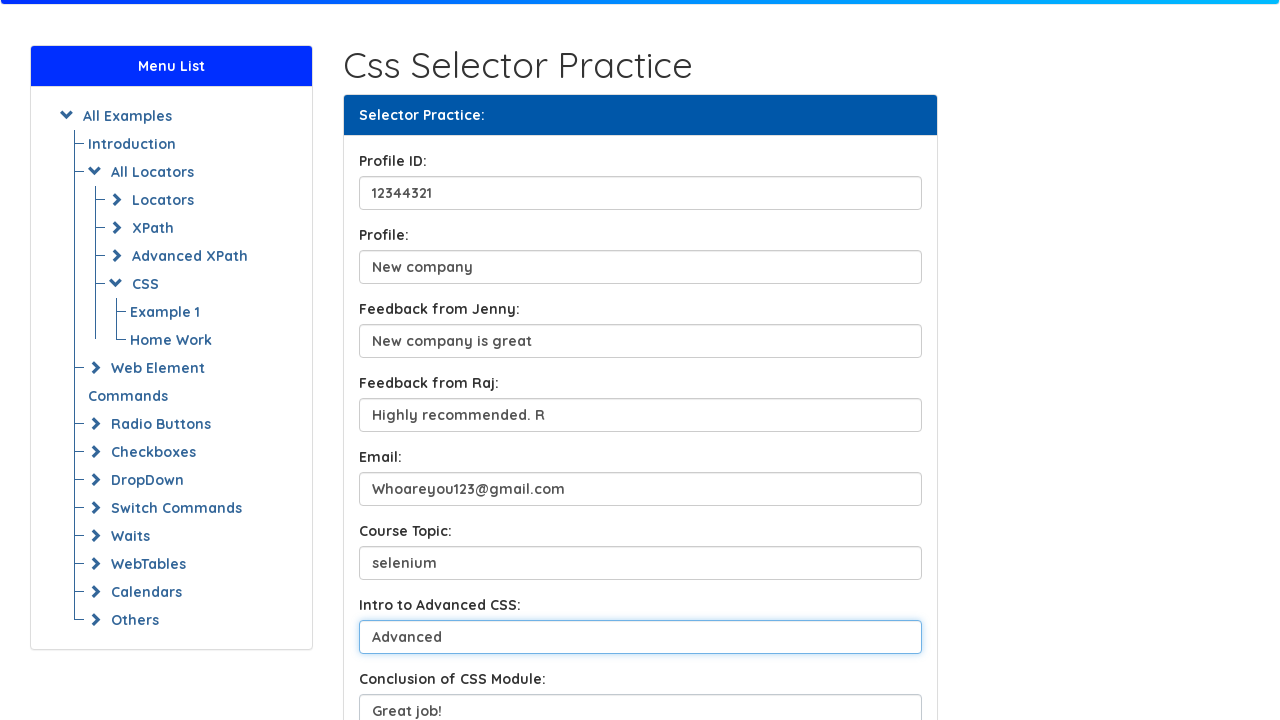

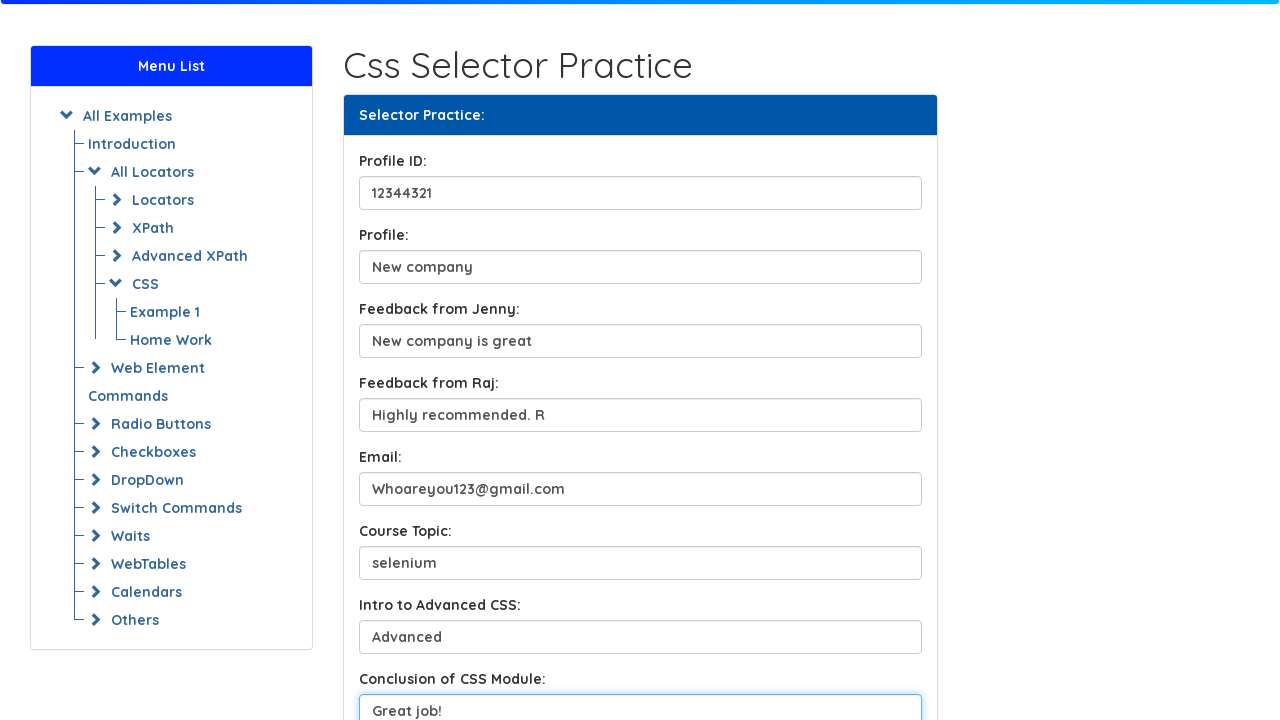